Tests dropdown and checkbox functionality on a flight booking practice page by selecting senior citizen discount, enabling round trip to show return date calendar, and incrementing adult passenger count from 1 to 4.

Starting URL: https://rahulshettyacademy.com/dropdownsPractise/

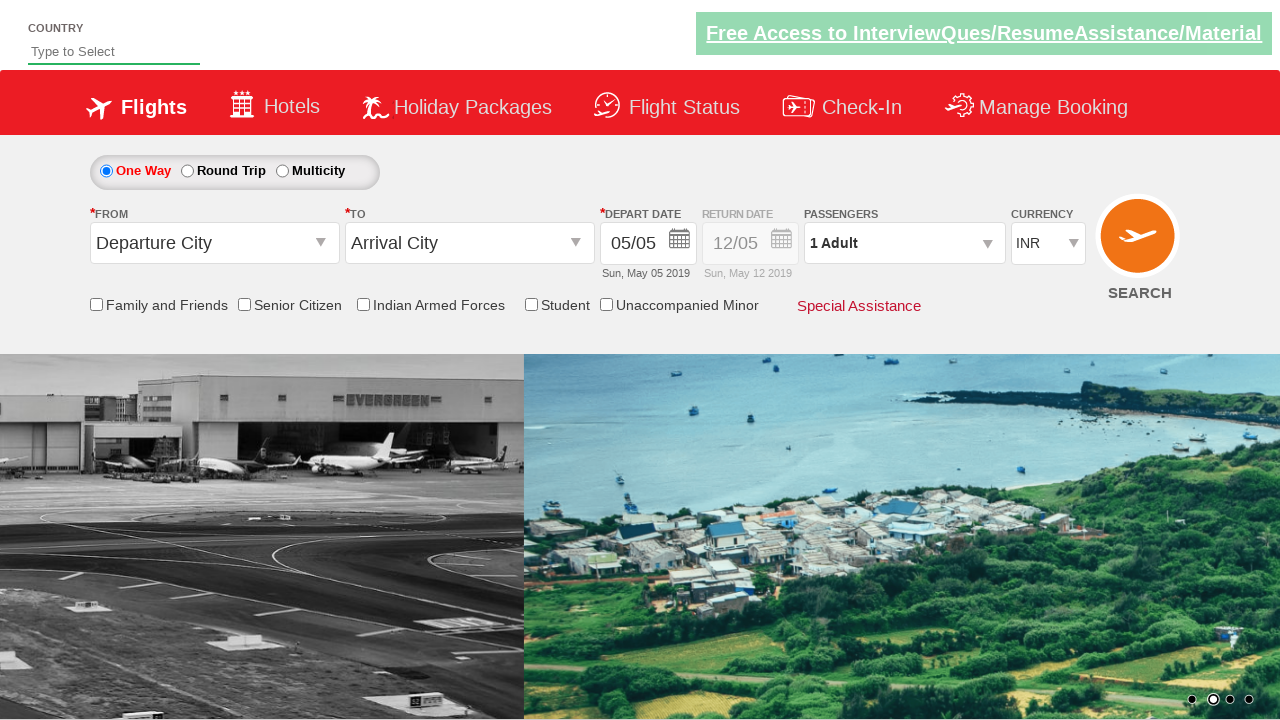

Clicked senior citizen discount checkbox at (244, 304) on input[id*='SeniorCitizenDiscount']
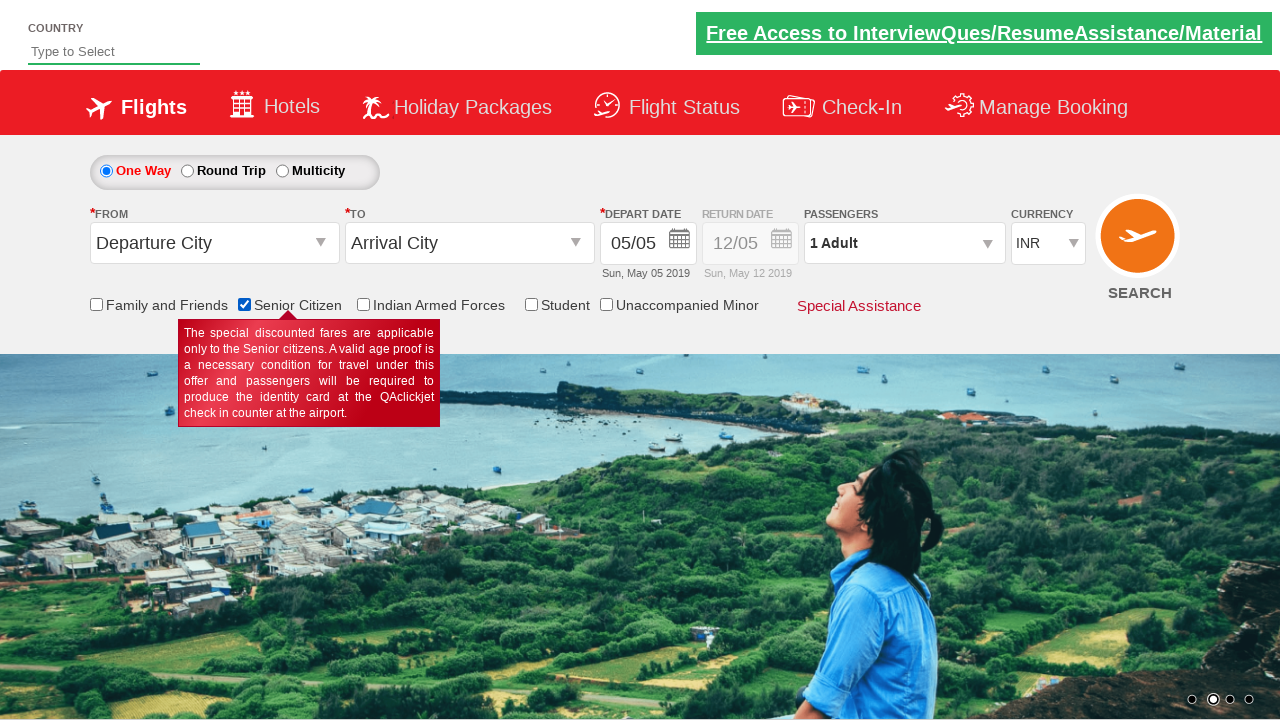

Verified senior citizen discount checkbox is selected
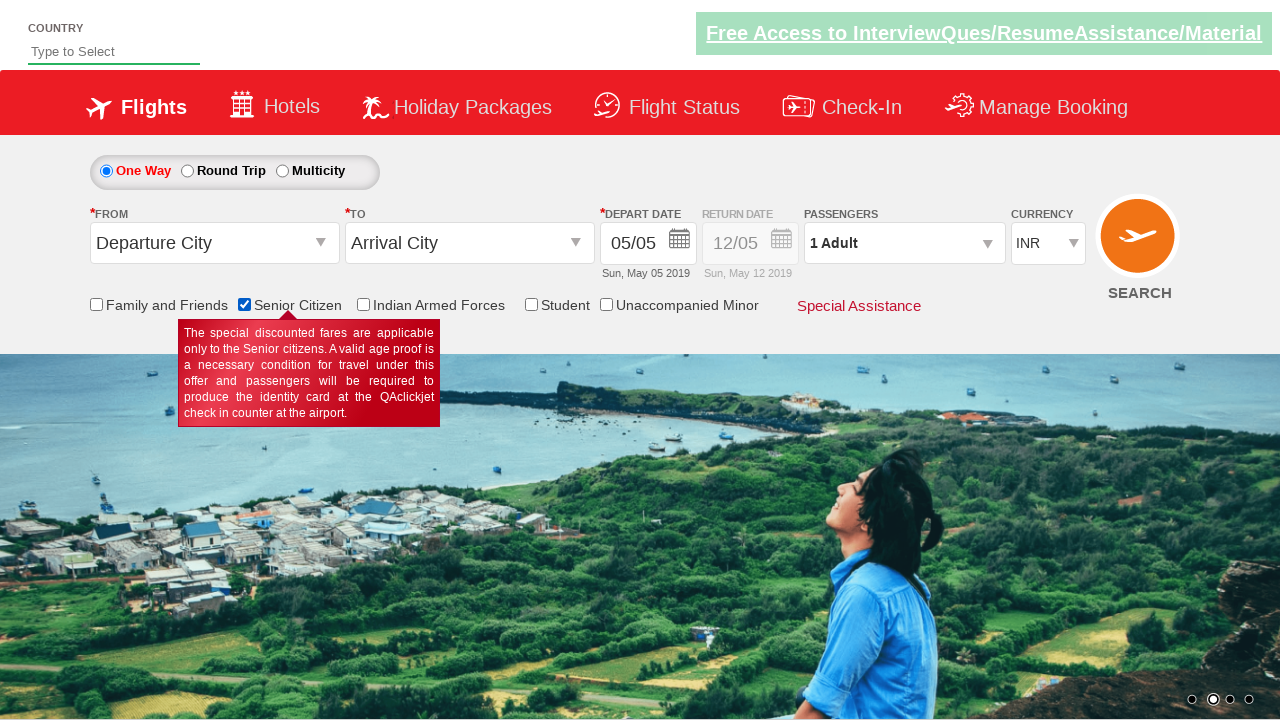

Clicked round trip radio button to enable return date calendar at (187, 171) on #ctl00_mainContent_rbtnl_Trip_1
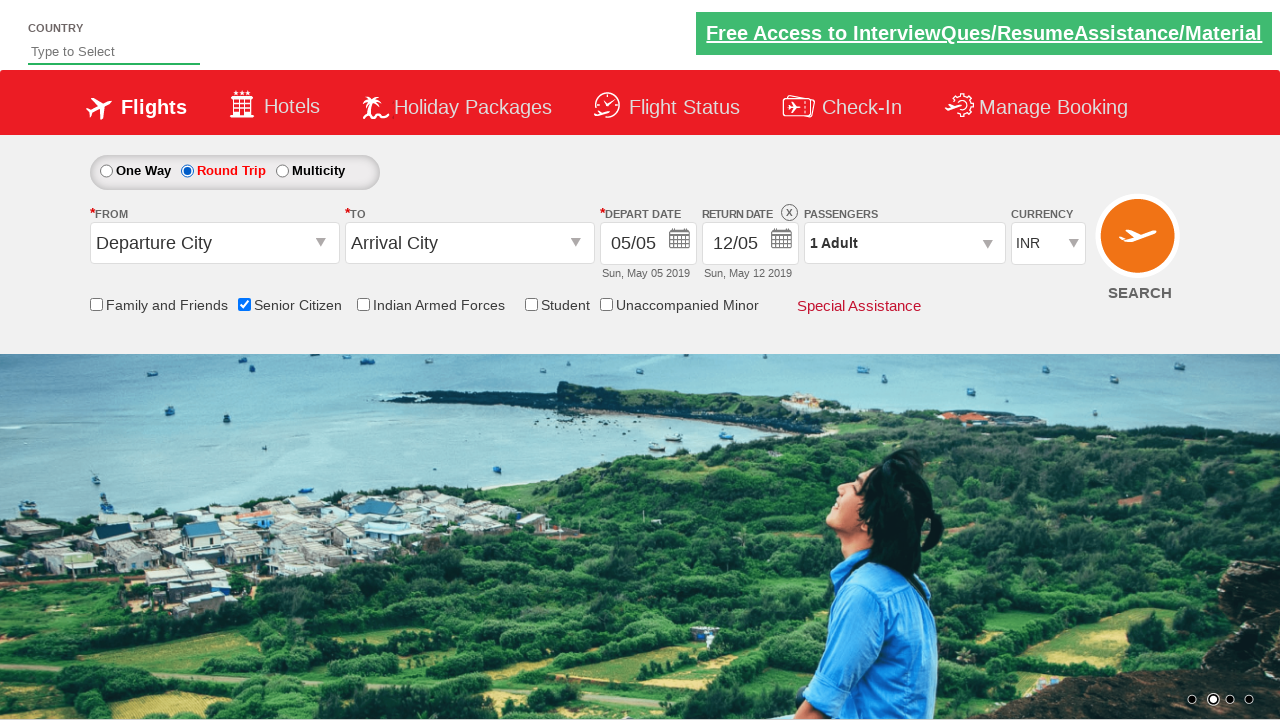

Clicked passenger info dropdown to open it at (904, 243) on #divpaxinfo
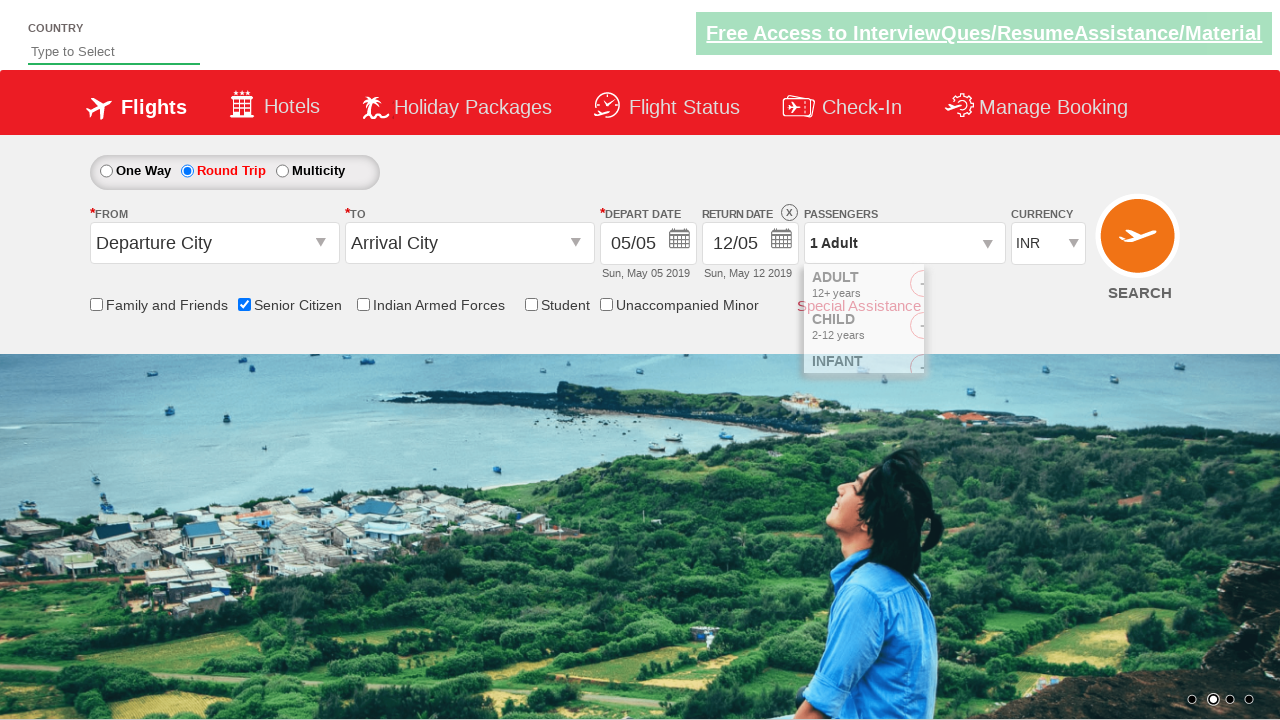

Waited 2000ms for dropdown to fully load
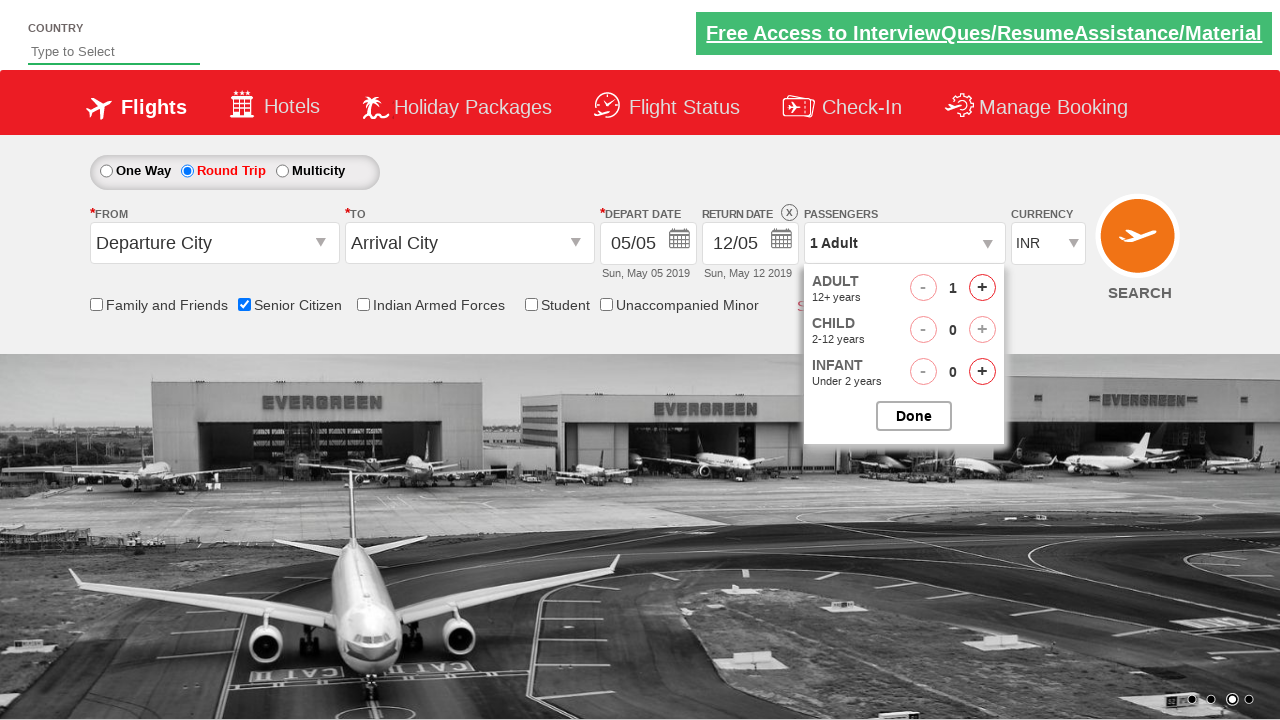

Clicked 'Add Adult' button (increment 1/3) at (982, 288) on #hrefIncAdt
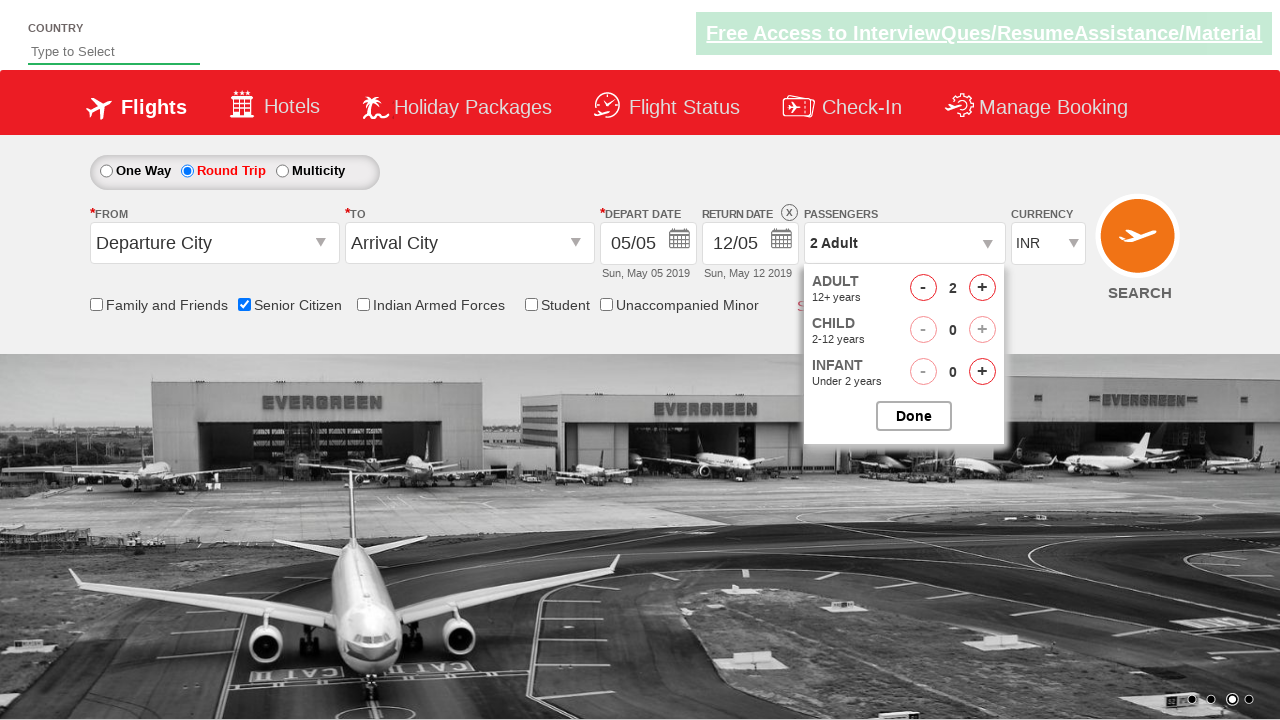

Clicked 'Add Adult' button (increment 2/3) at (982, 288) on #hrefIncAdt
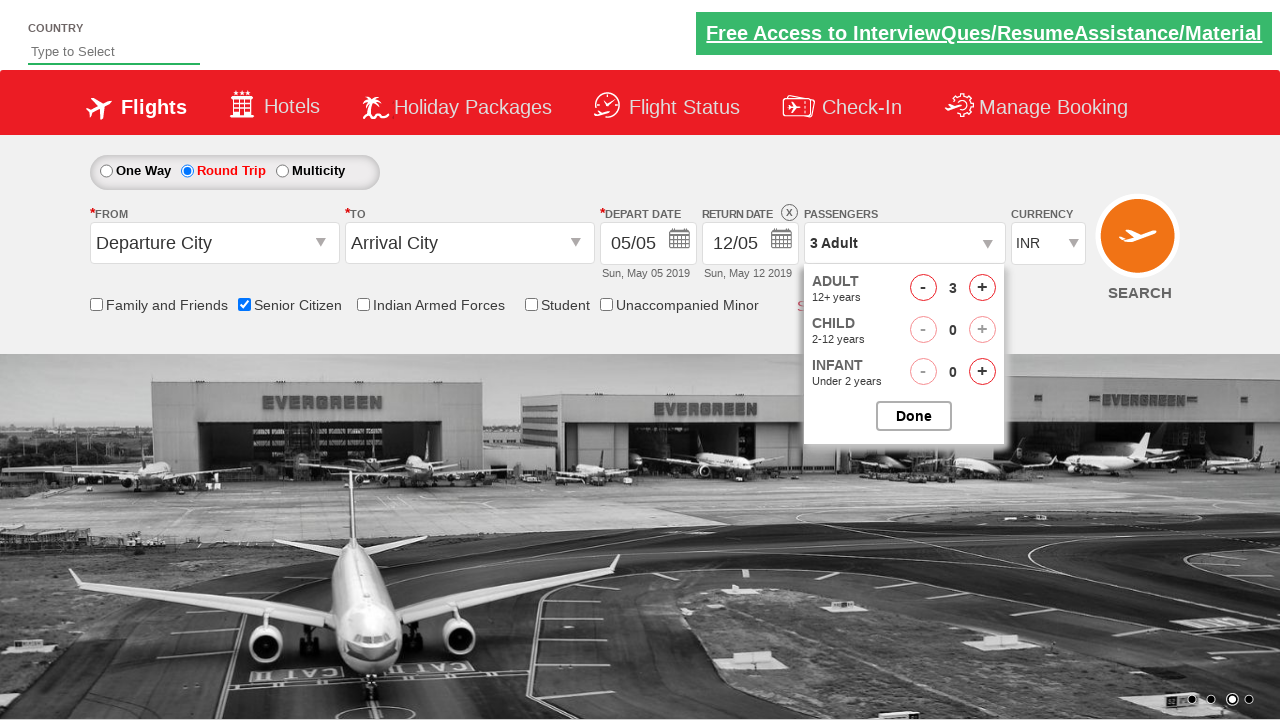

Clicked 'Add Adult' button (increment 3/3) at (982, 288) on #hrefIncAdt
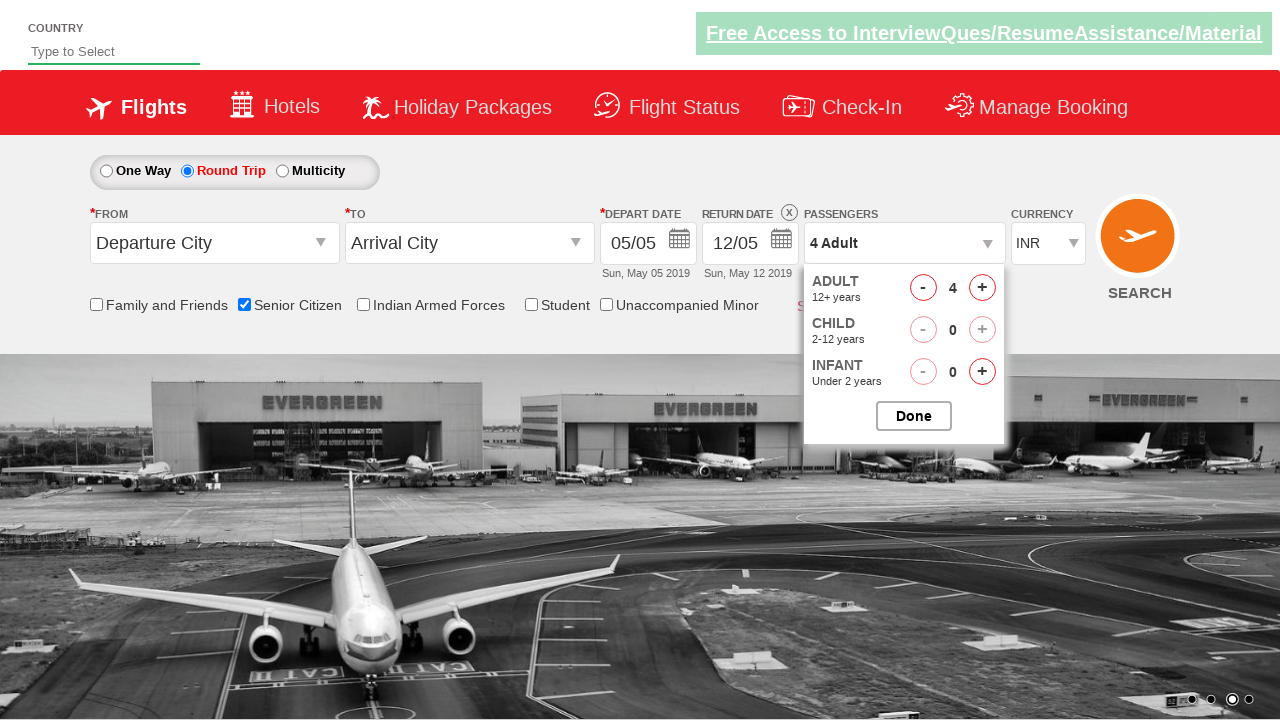

Clicked done/close button to confirm passenger selection at (914, 416) on #btnclosepaxoption
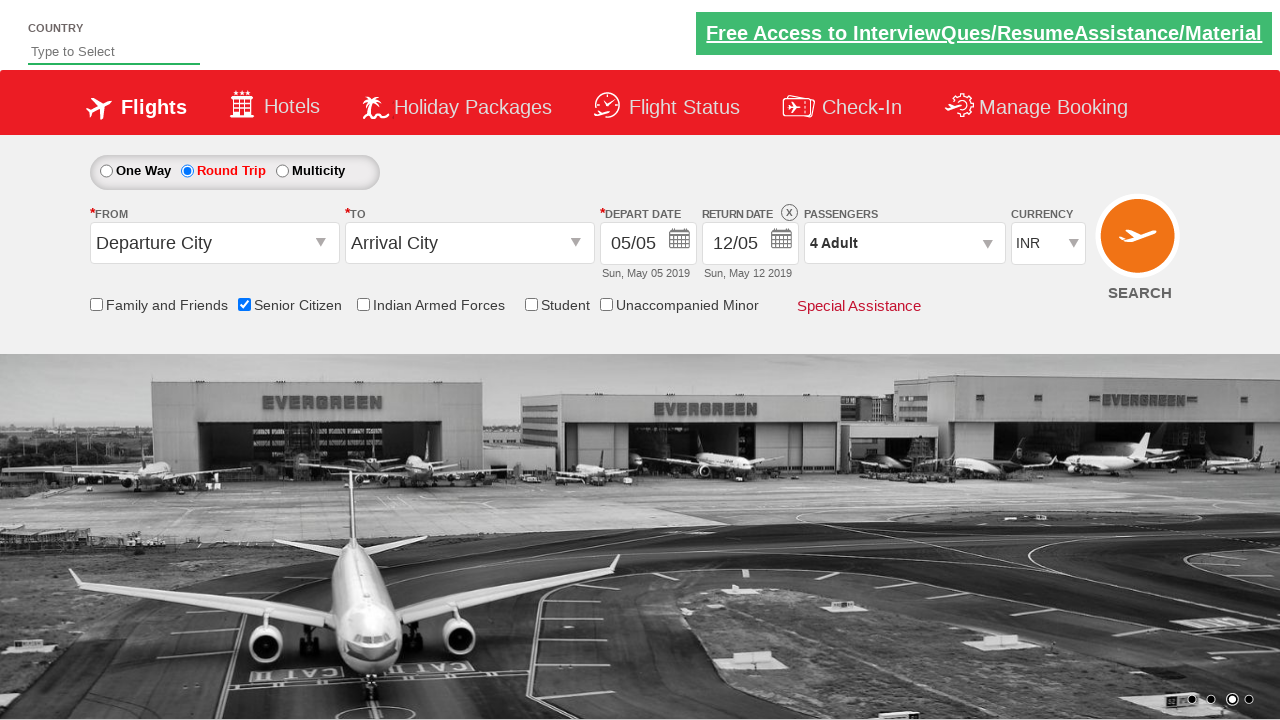

Verified passenger count displays '4 Adult'
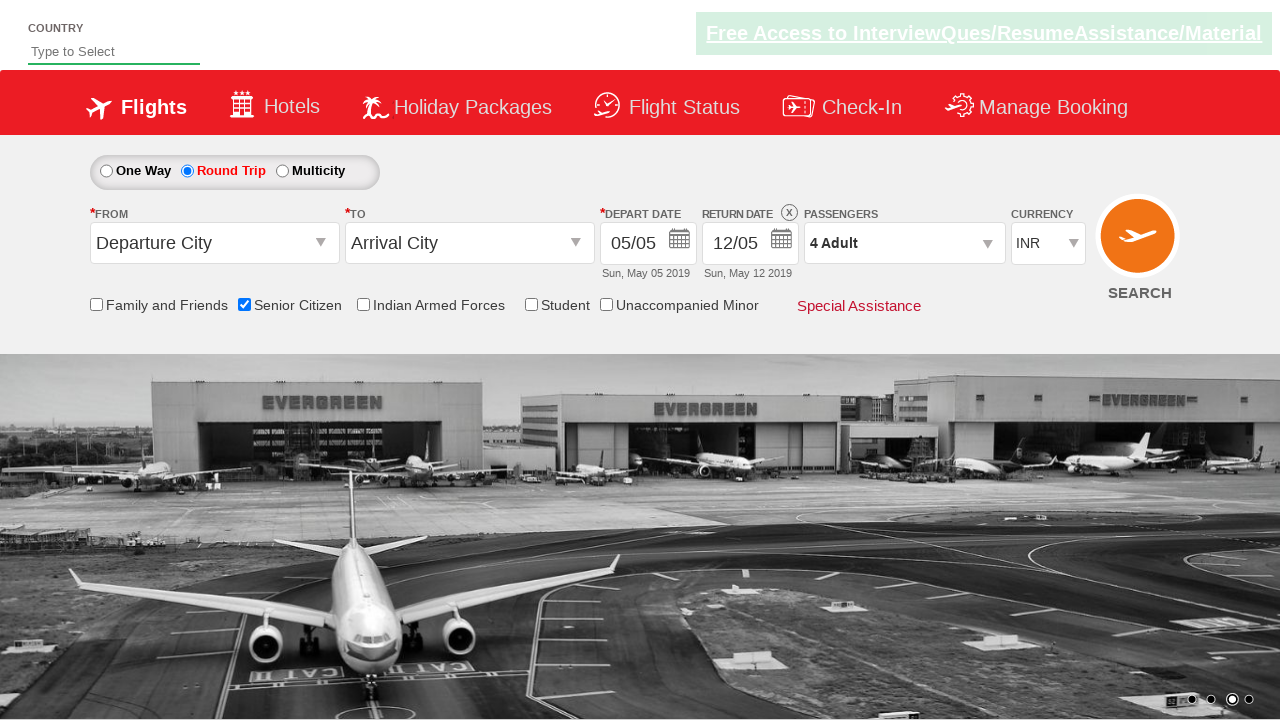

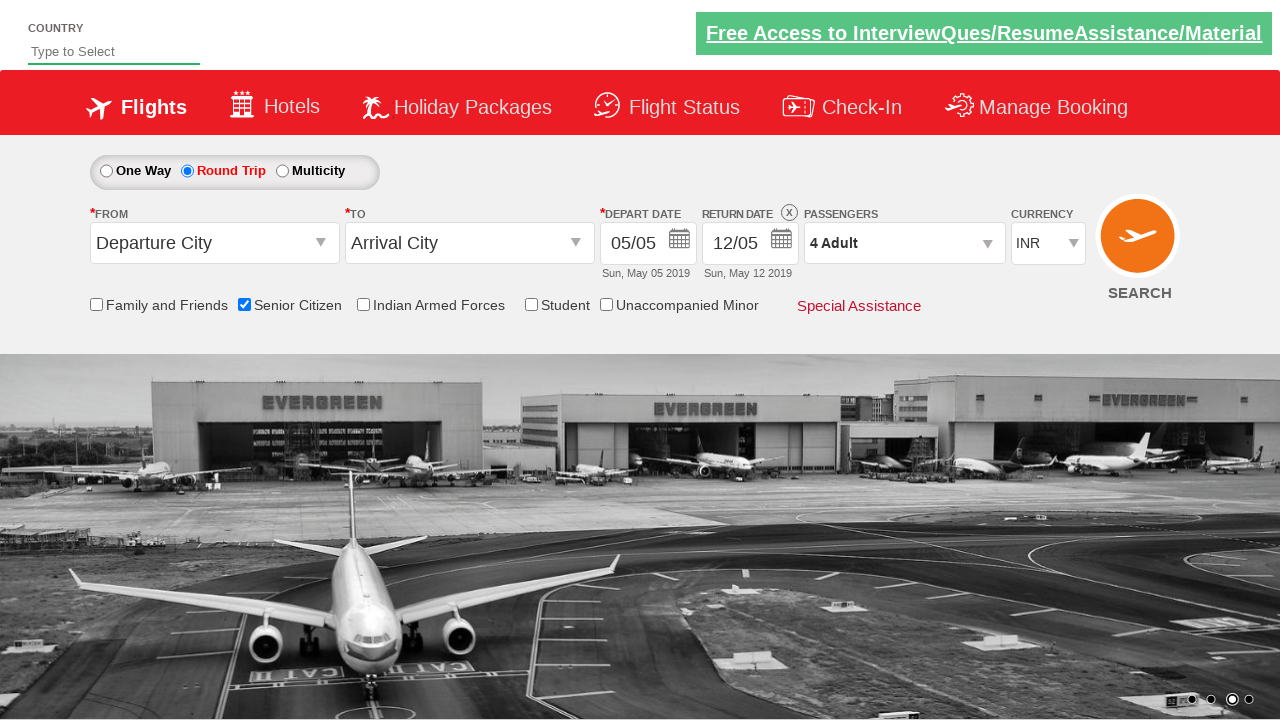